Navigates to the SpiceJet airline website homepage and waits for the page to load.

Starting URL: http://spicejet.com

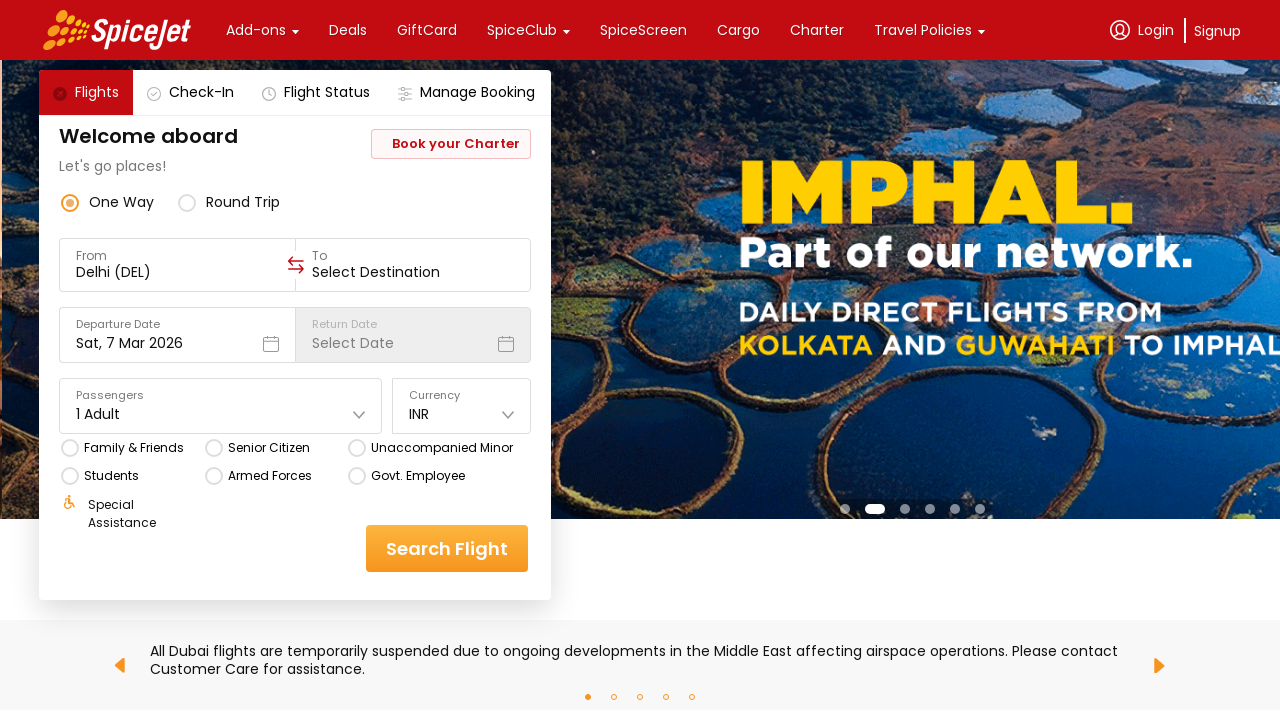

Navigated to SpiceJet airline website homepage
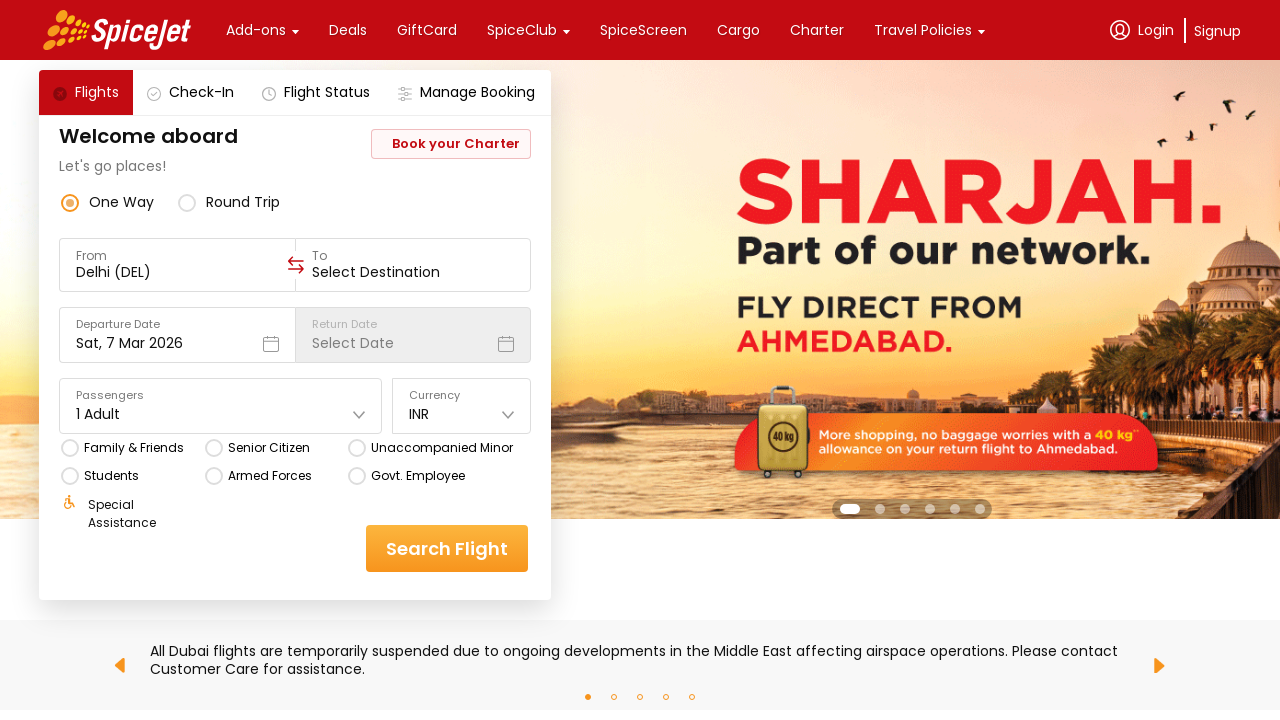

Page DOM content loaded
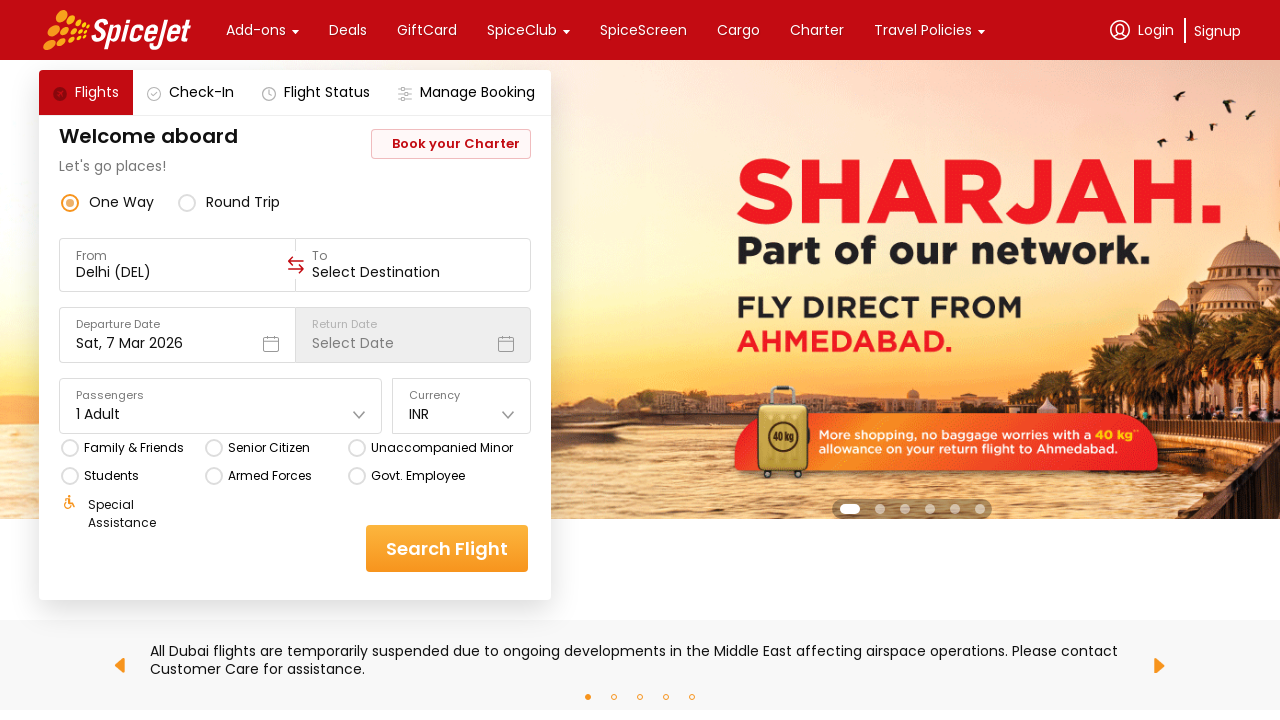

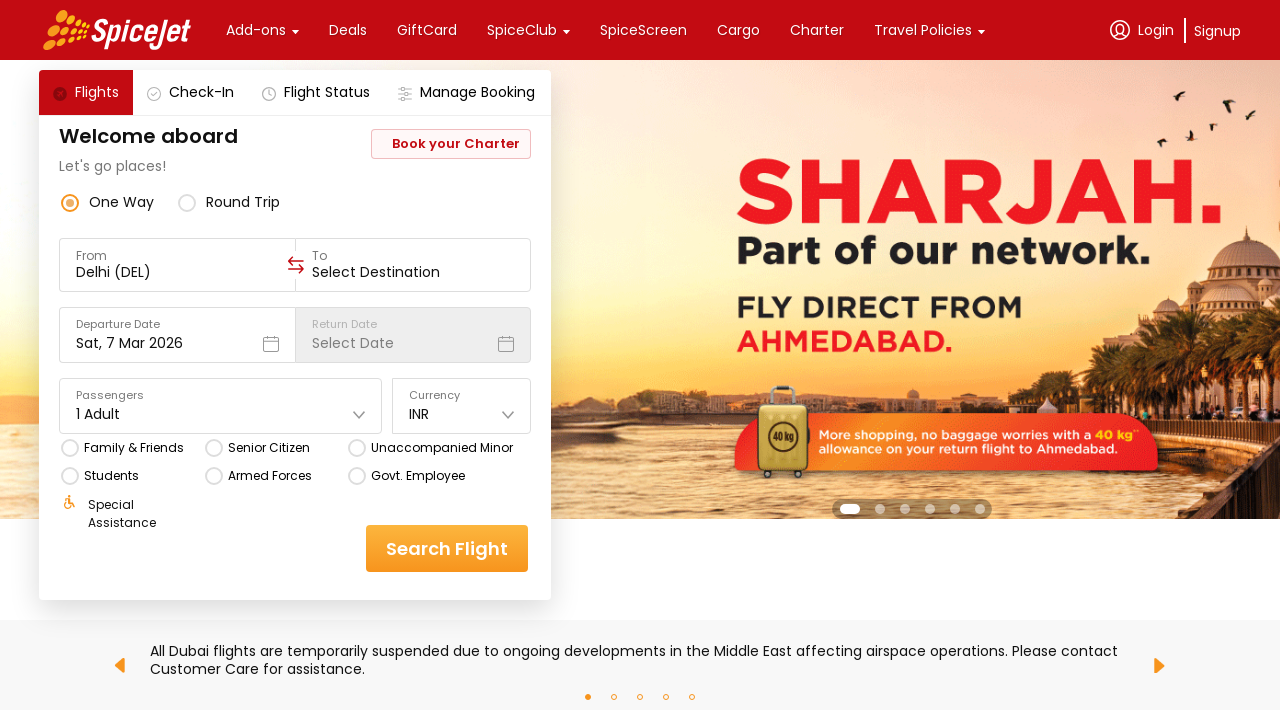